Tests alert box handling by accepting a simple alert and dismissing a confirmation alert

Starting URL: https://demo.automationtesting.in/Alerts.html

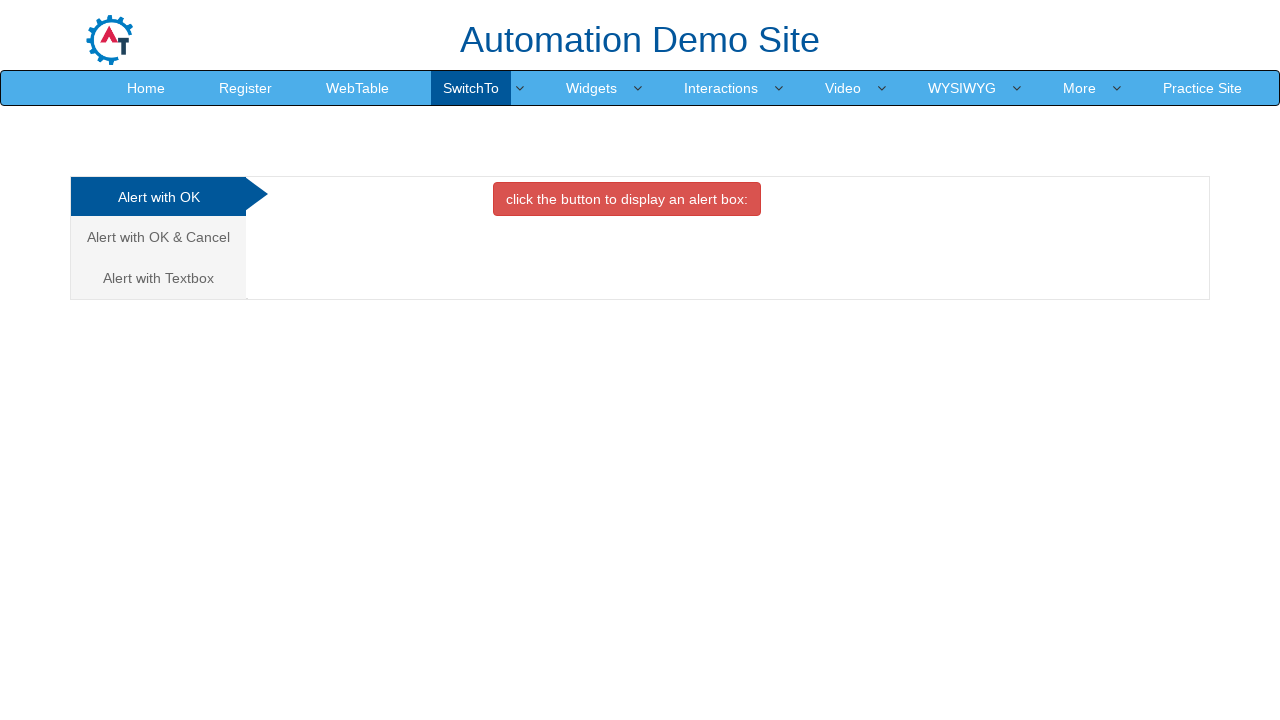

Clicked button to trigger first alert at (627, 199) on xpath=/html/body/div[1]/div/div/div/div[2]/div[1]/button
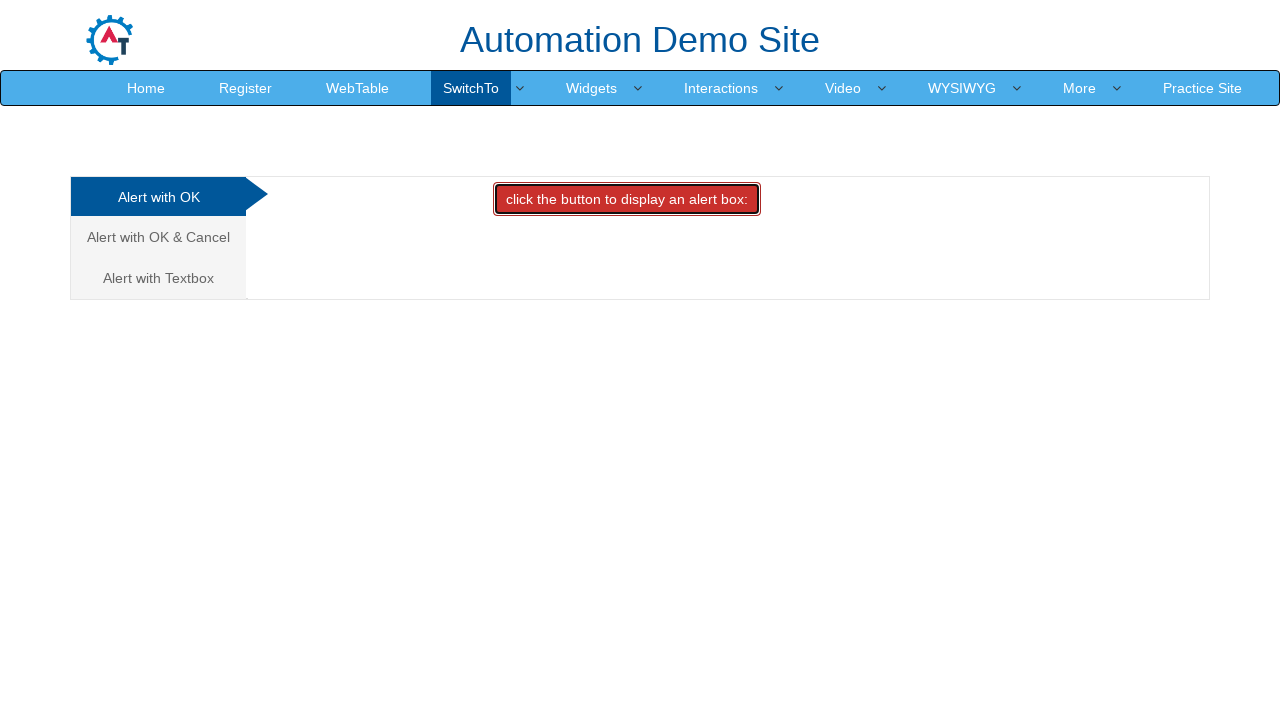

Set up dialog handler to accept alerts
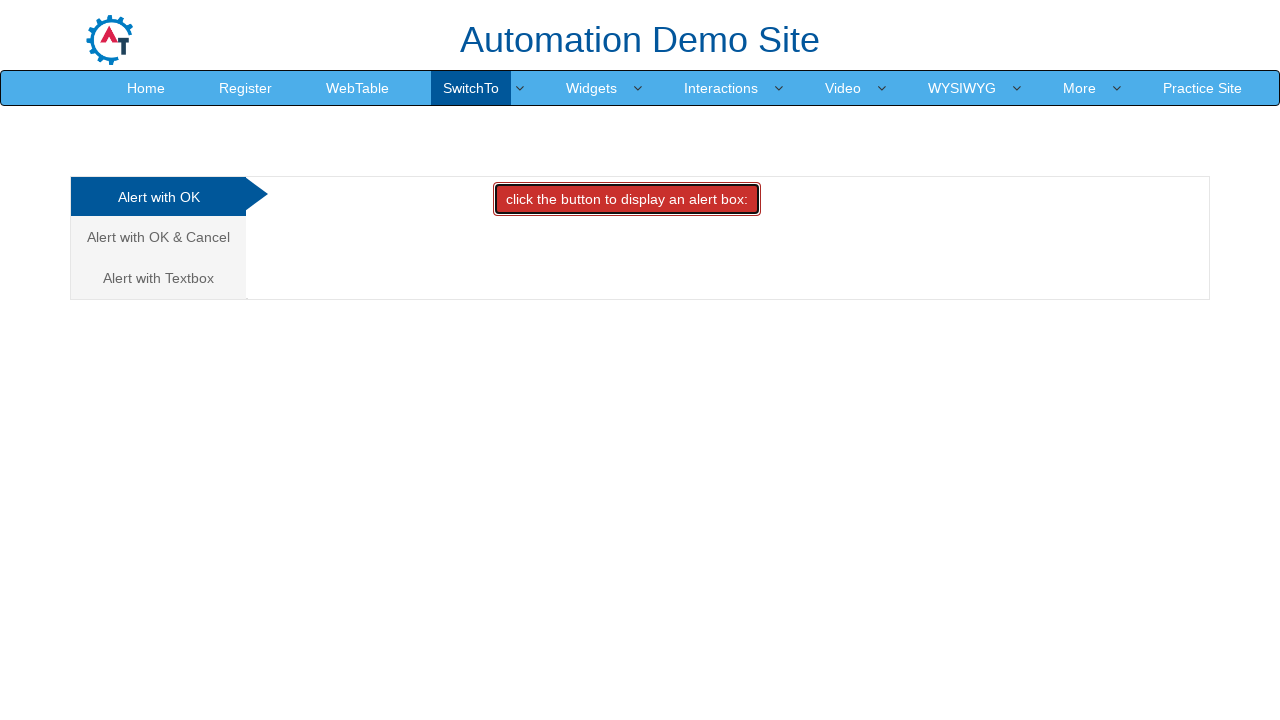

Waited for alert to be handled
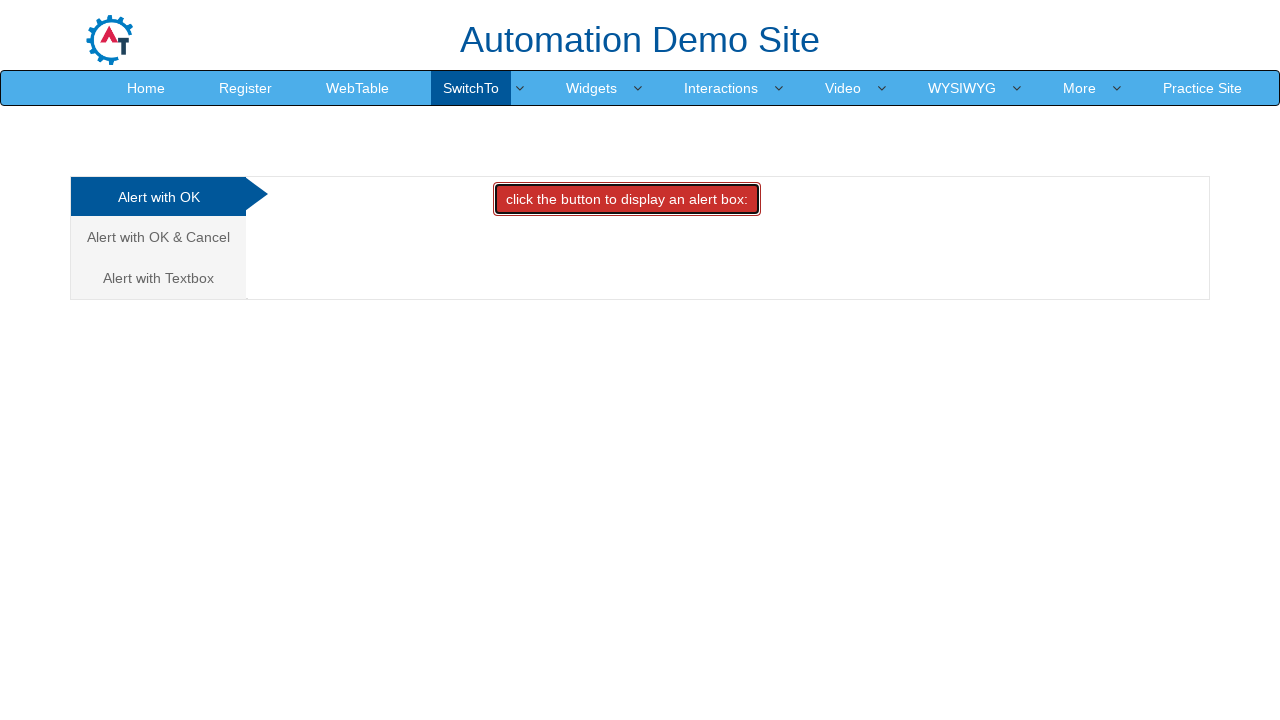

Clicked on second tab to access confirm alert at (158, 237) on xpath=/html/body/div[1]/div/div/div/div[1]/ul/li[2]/a
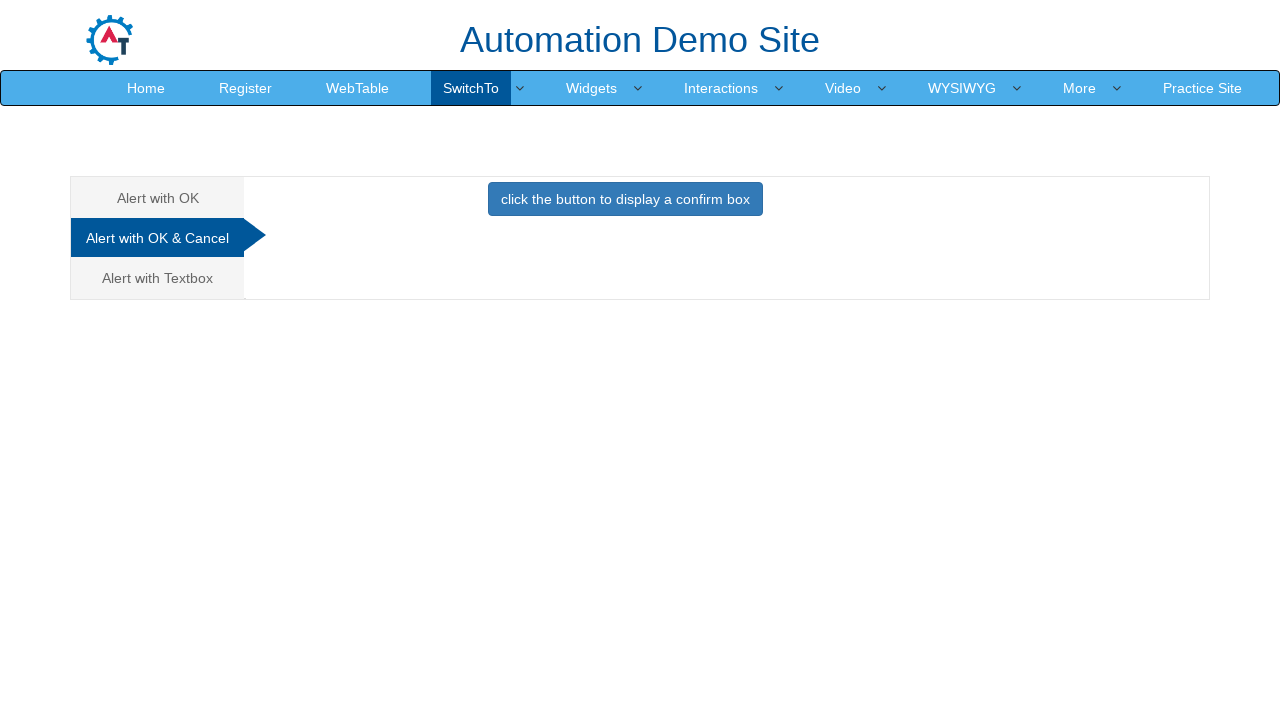

Clicked button to trigger confirm alert at (625, 199) on xpath=/html/body/div[1]/div/div/div/div[2]/div[2]/button
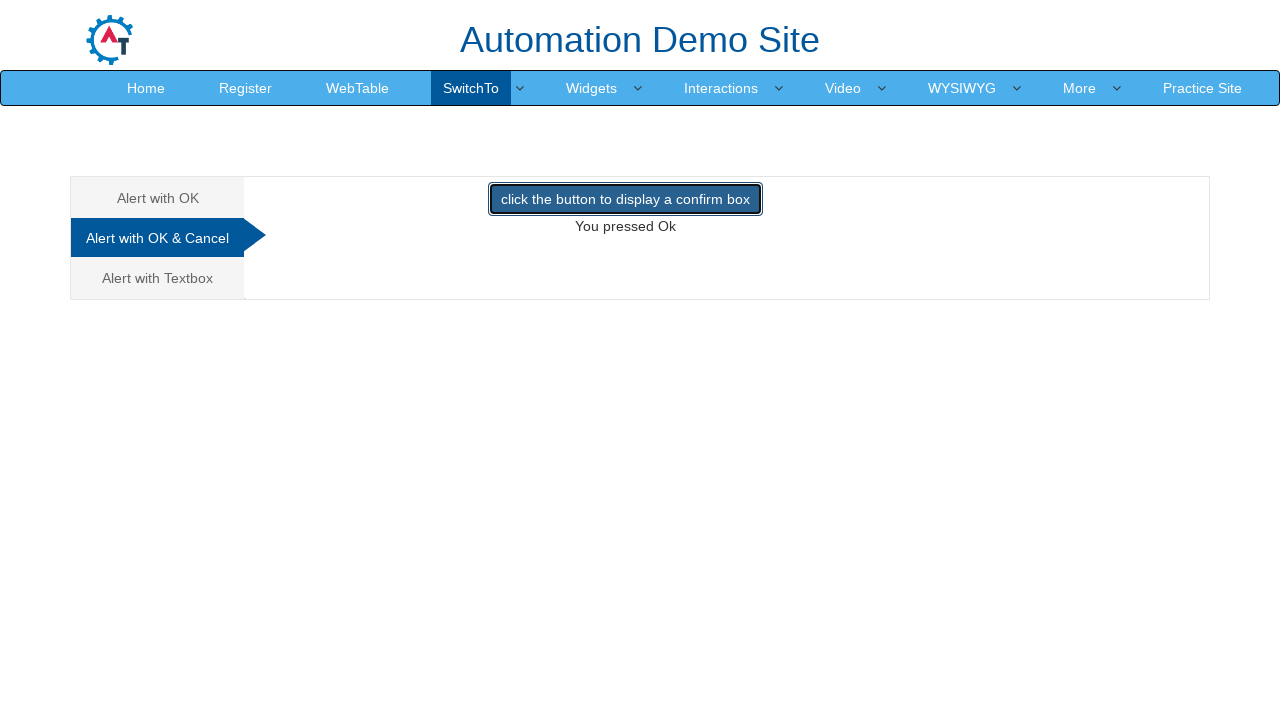

Set up dialog handler to dismiss alerts
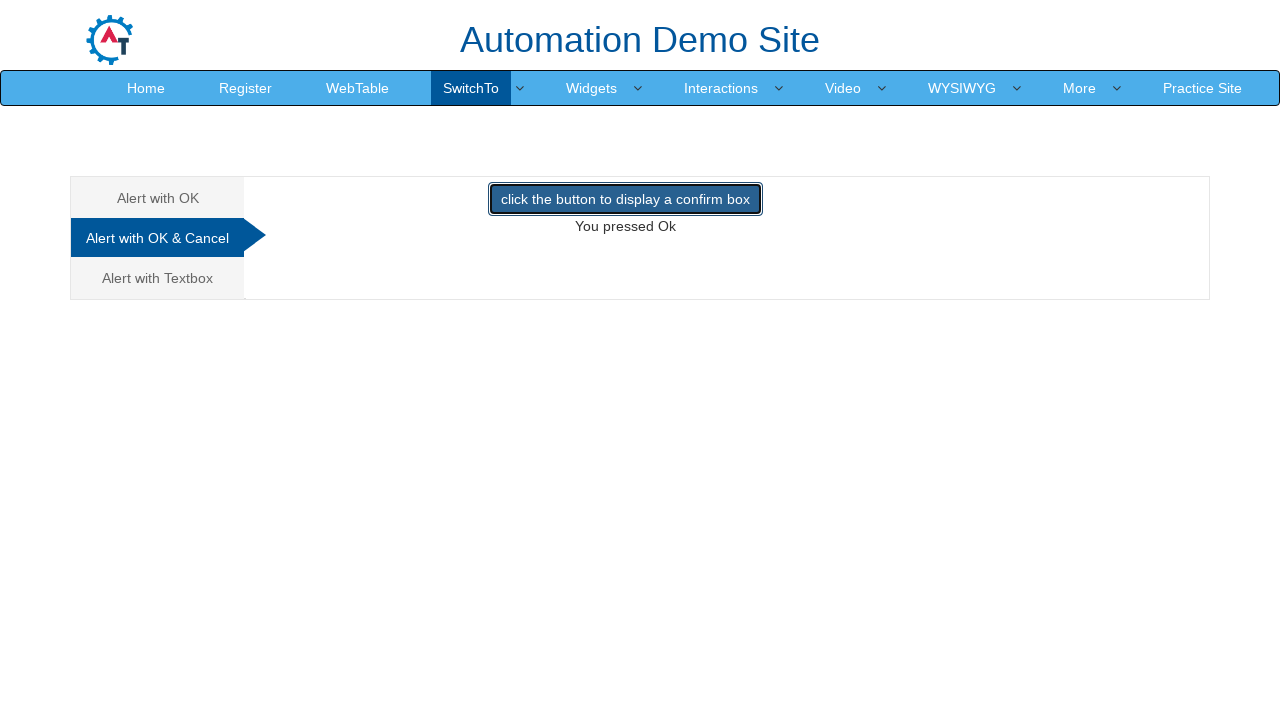

Waited for confirm alert to be dismissed
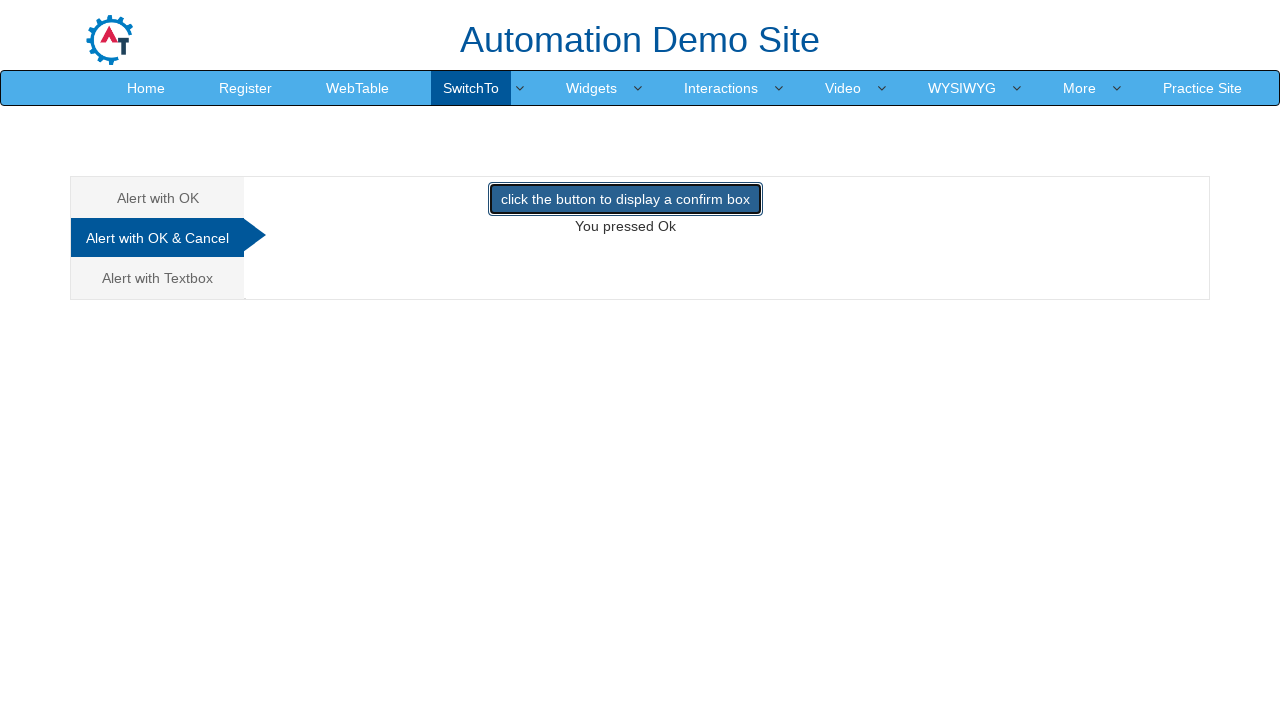

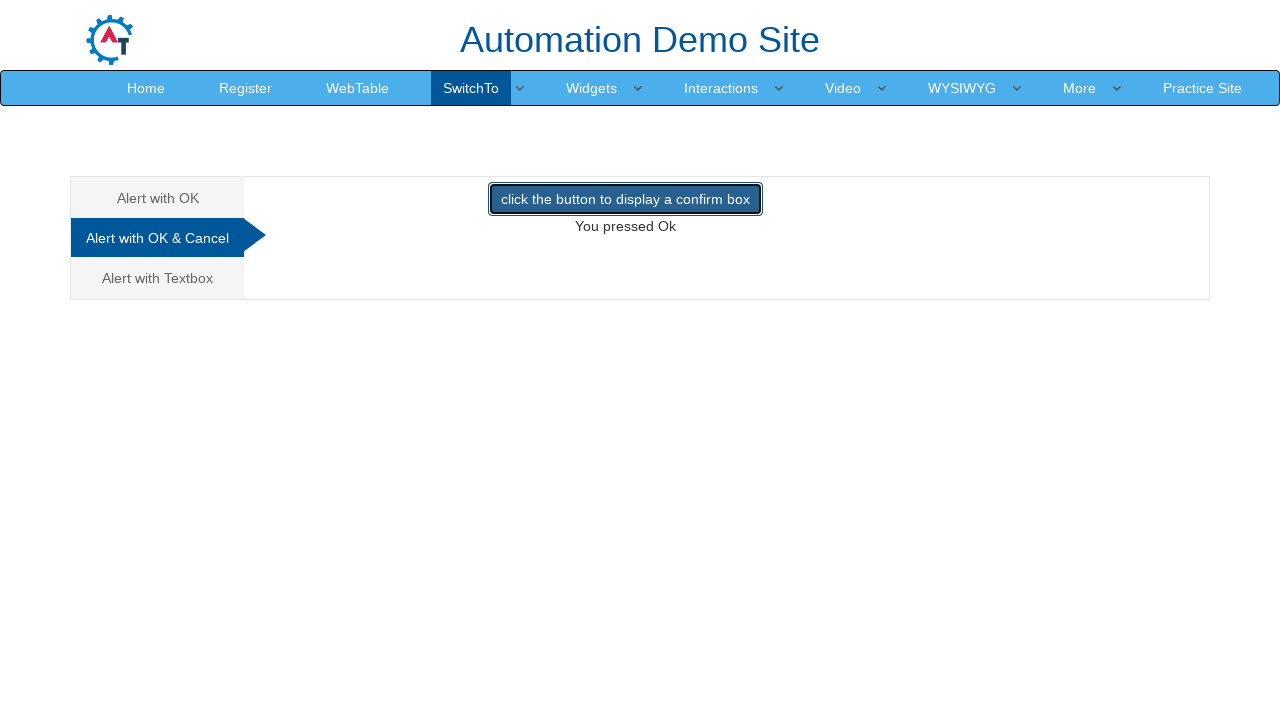